Tests JavaScript alert functionality by clicking the first alert button and accepting the alert dialog

Starting URL: https://the-internet.herokuapp.com/javascript_alerts

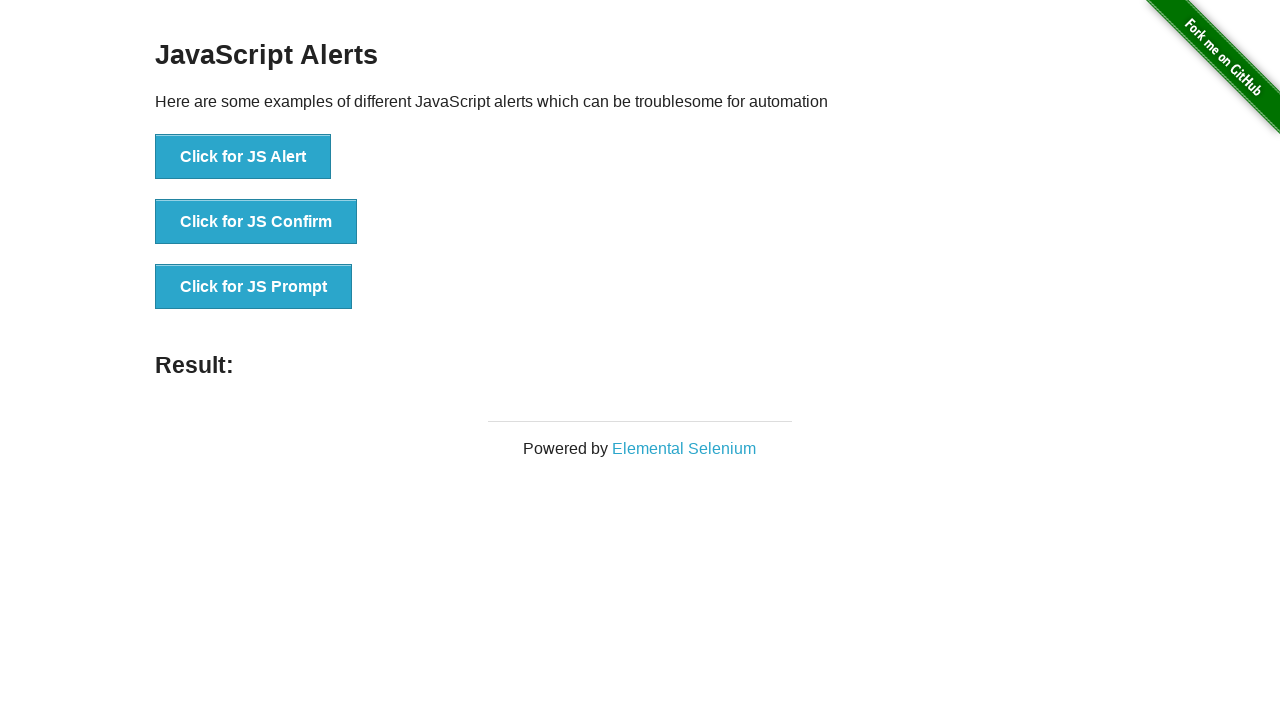

Clicked the first alert button at (243, 157) on button[onclick='jsAlert()']
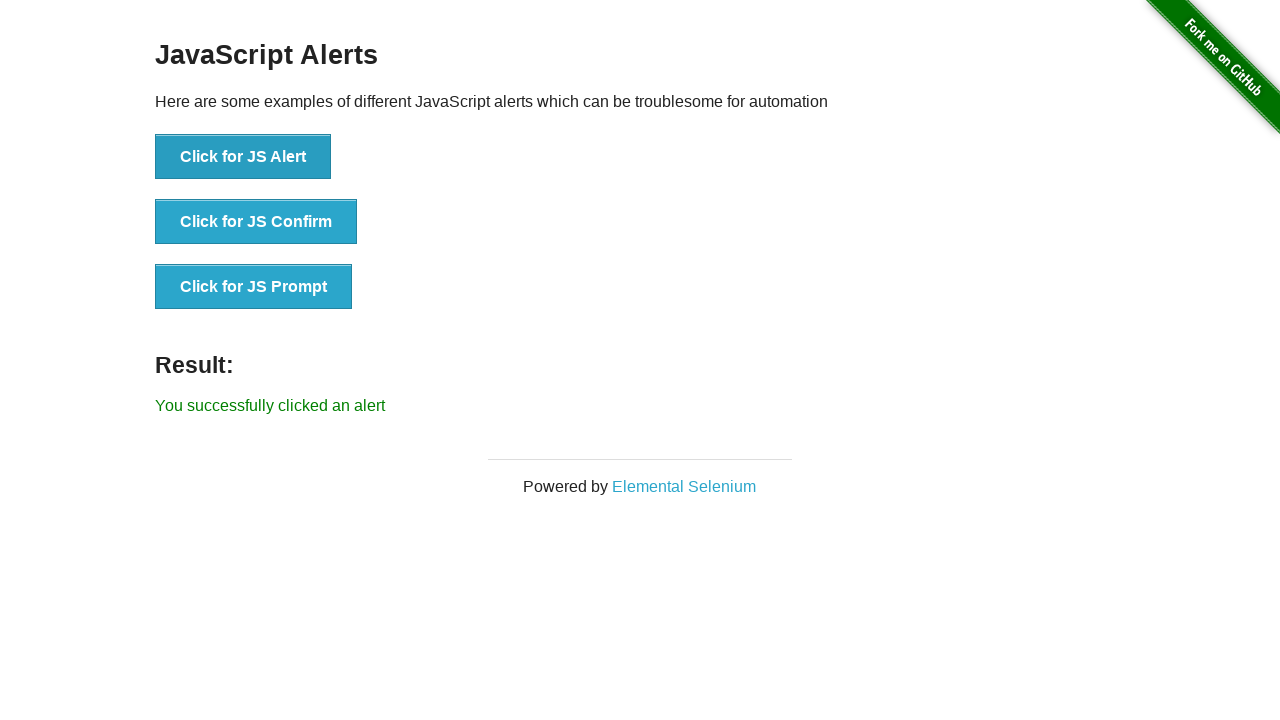

Set up dialog handler to accept alerts
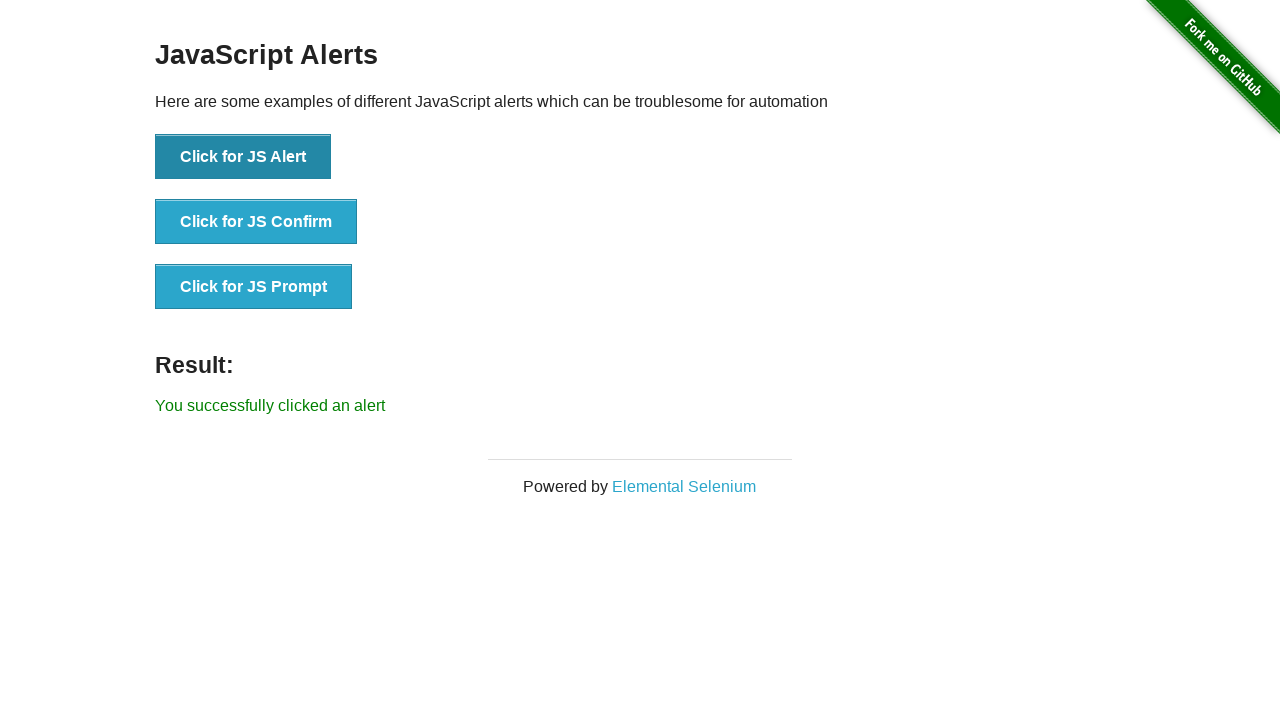

Clicked alert button and accepted the dialog at (243, 157) on button[onclick='jsAlert()']
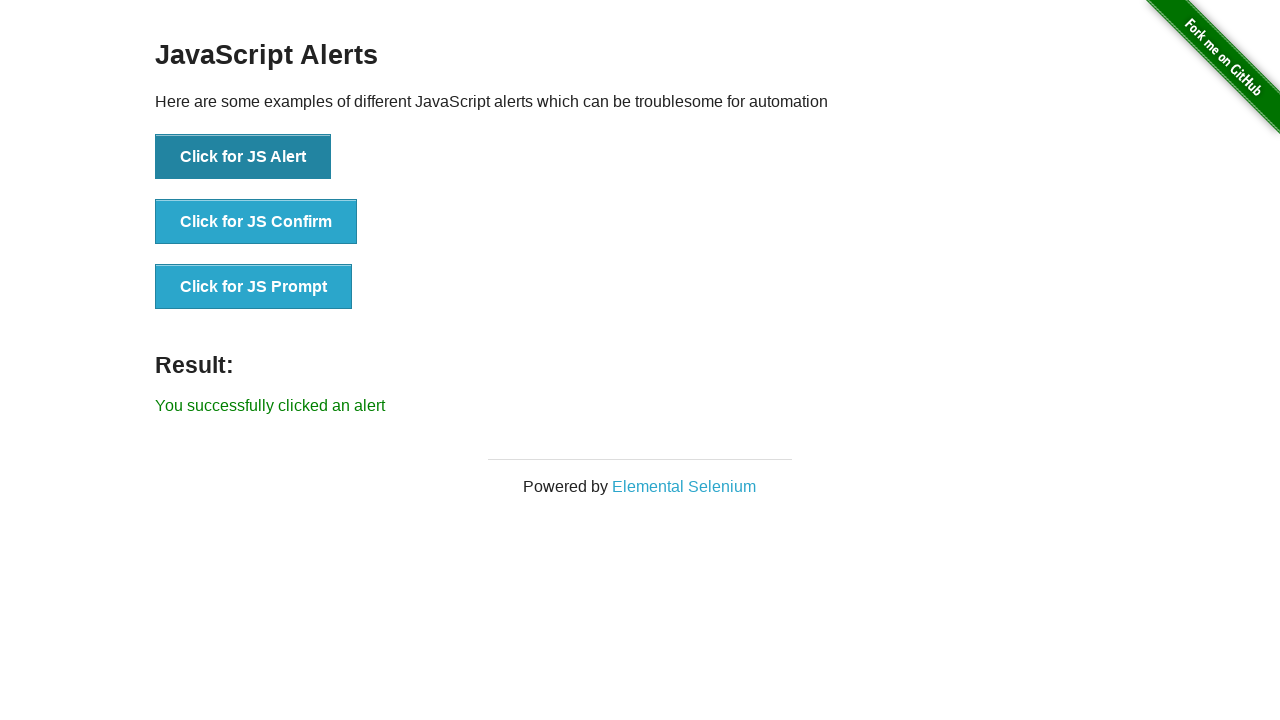

Located result element
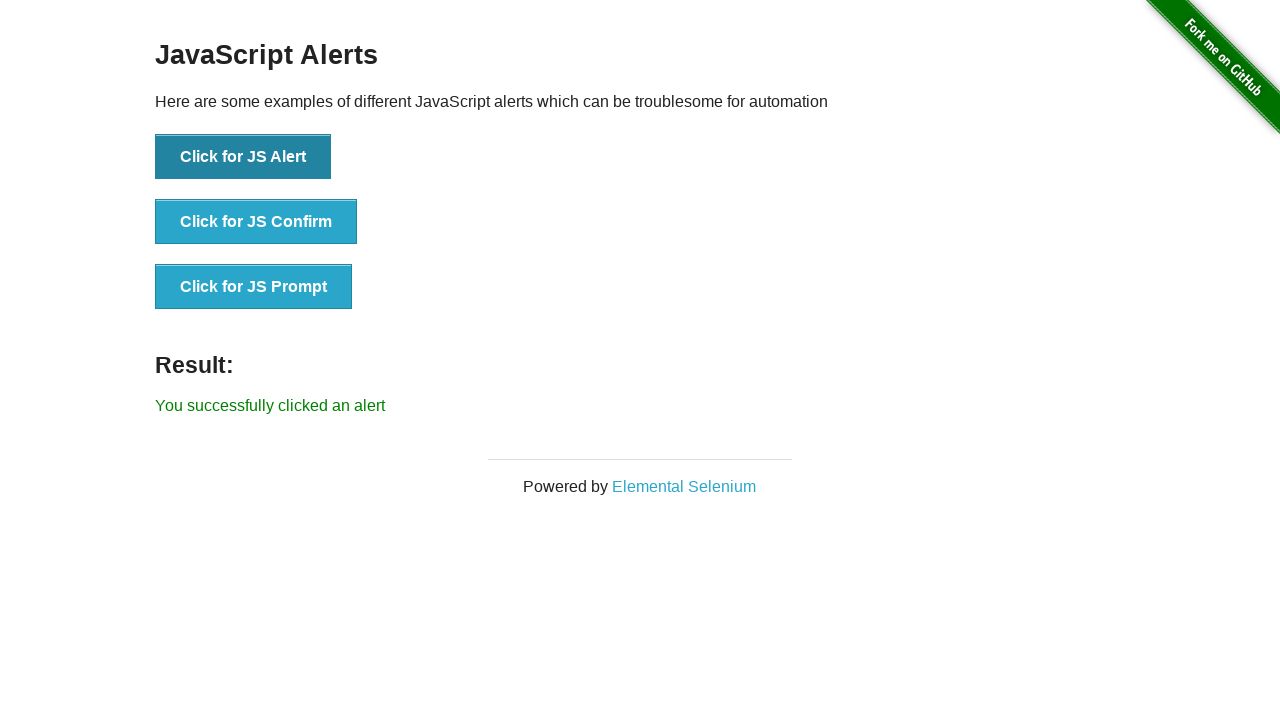

Verified result message: 'You successfully clicked an alert'
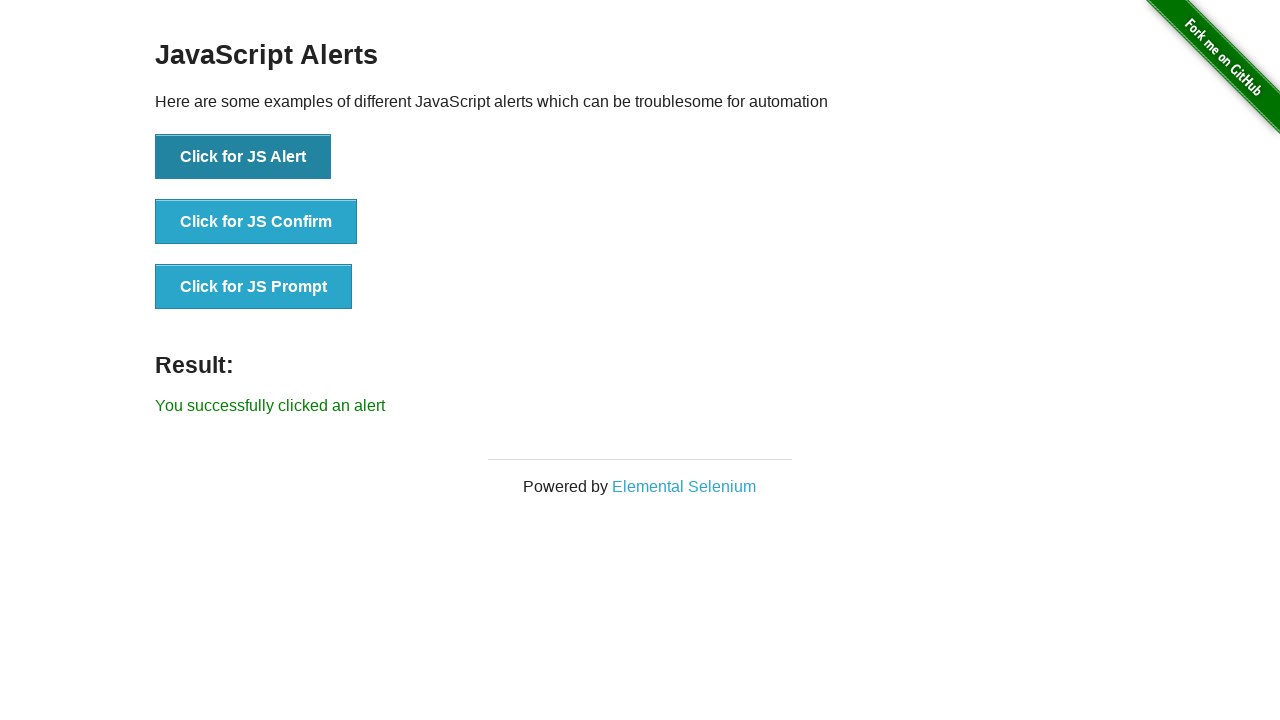

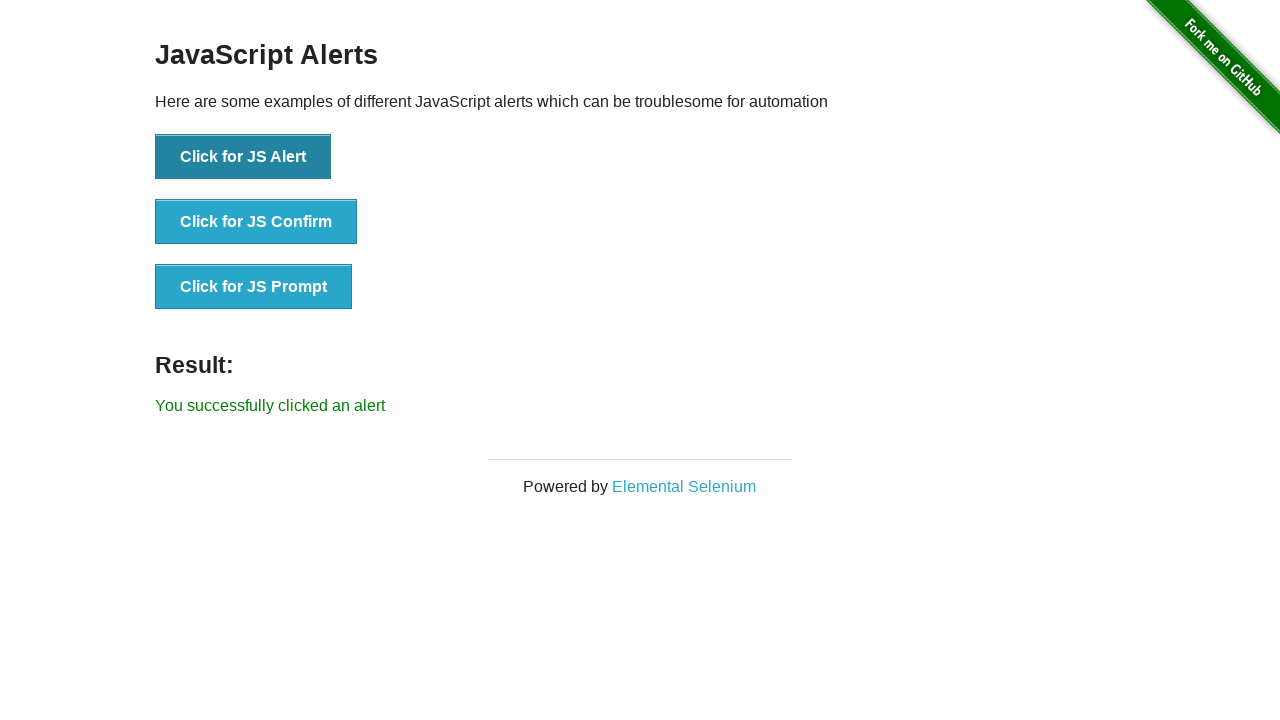